Tests a math puzzle form by reading a value from an element's attribute, calculating a result using a mathematical formula, filling in the answer, checking two checkboxes, and submitting the form

Starting URL: http://suninjuly.github.io/get_attribute.html

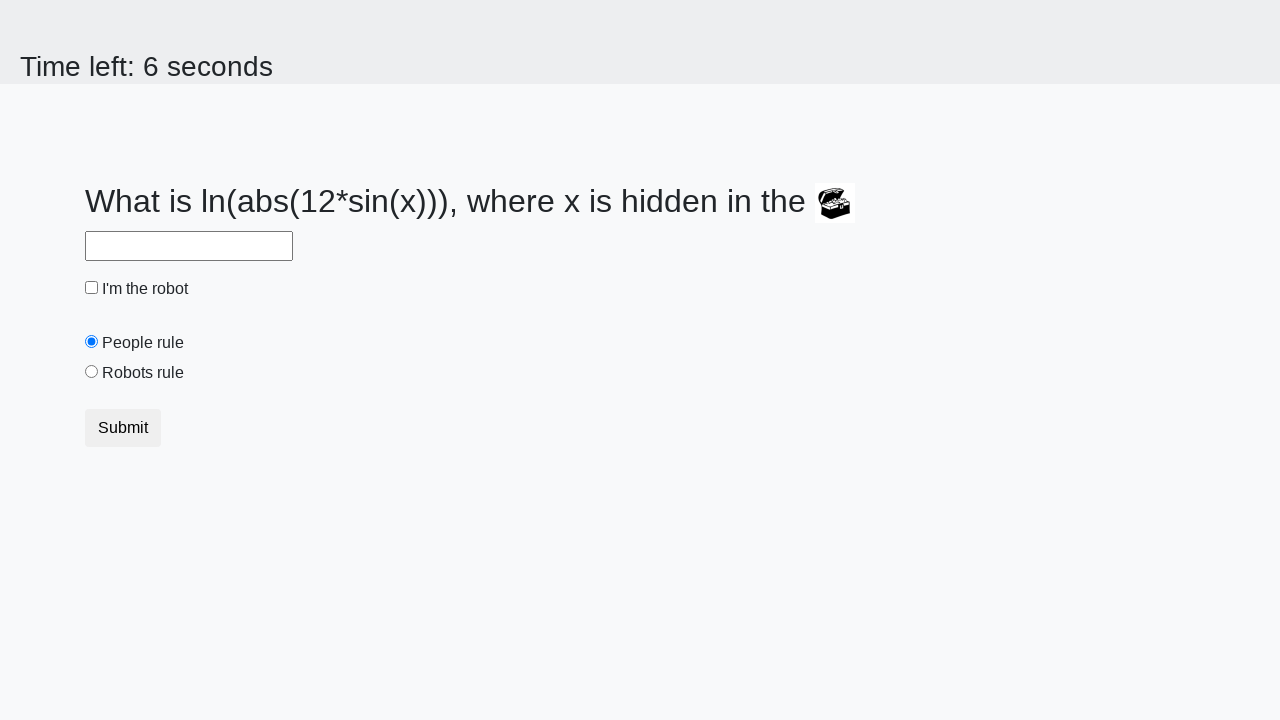

Retrieved valuex attribute from treasure element
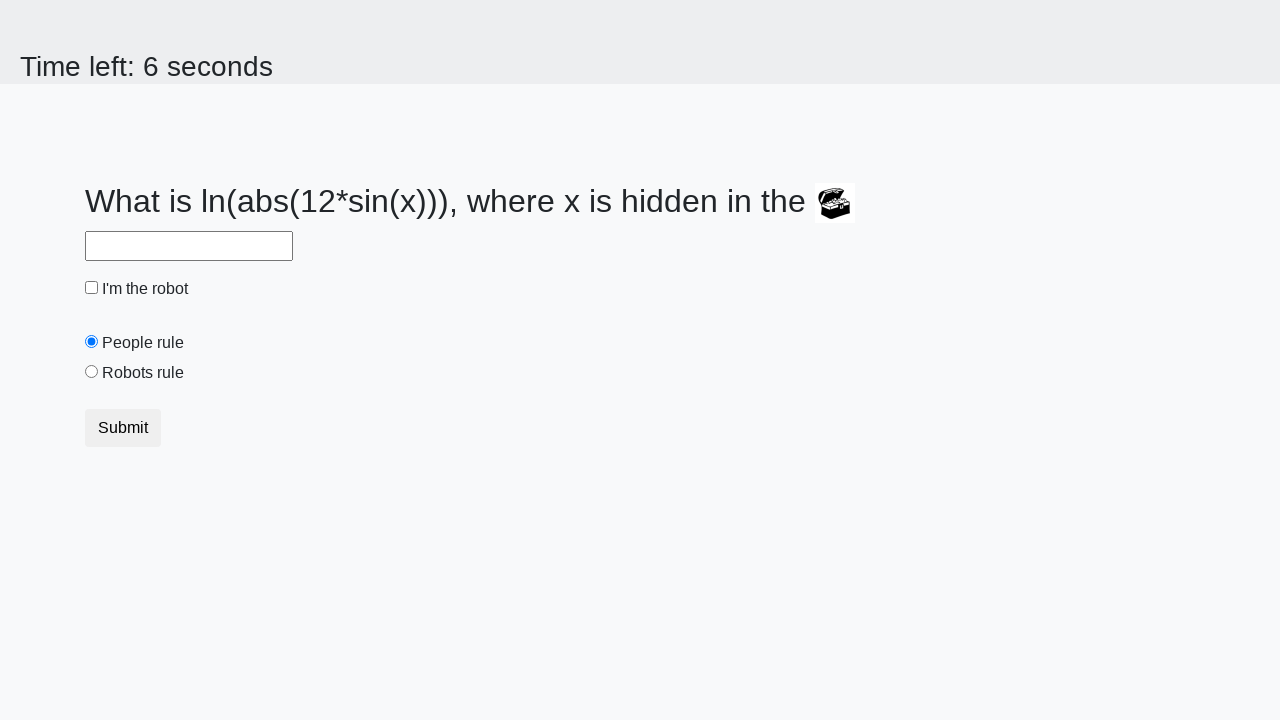

Calculated answer using math formula: log(abs(12*sin(x)))
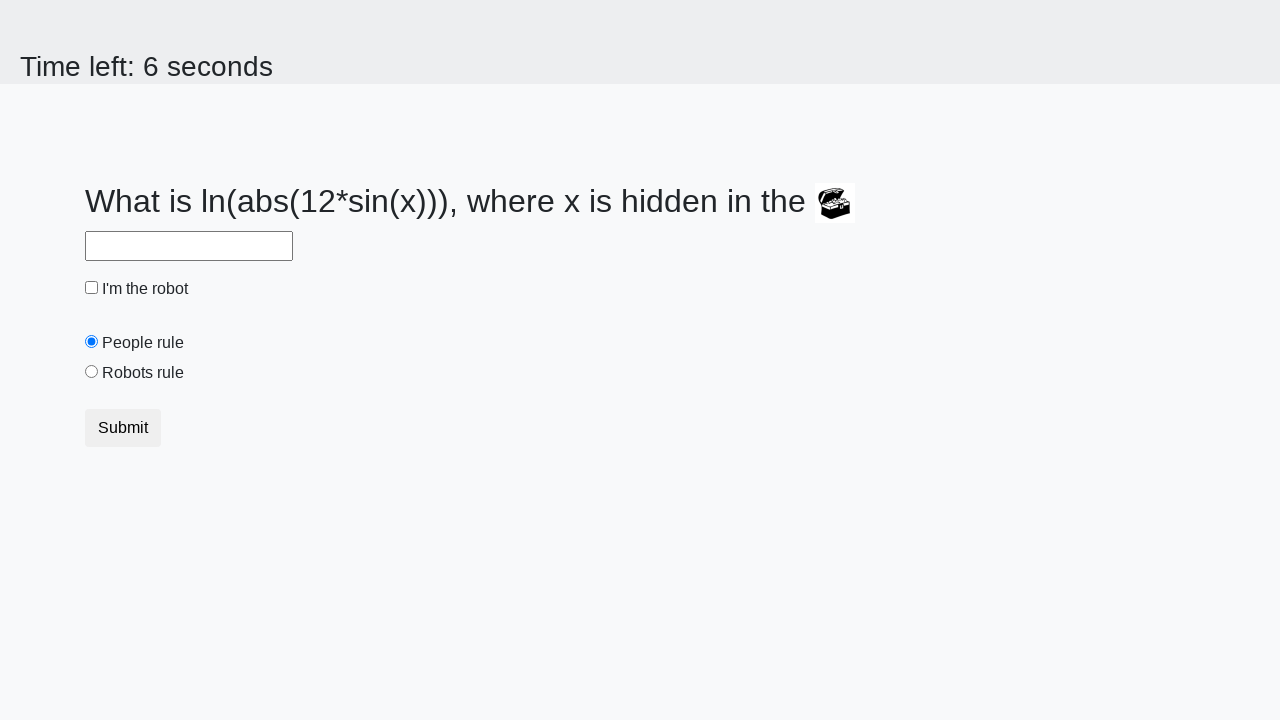

Filled answer field with calculated result on #answer
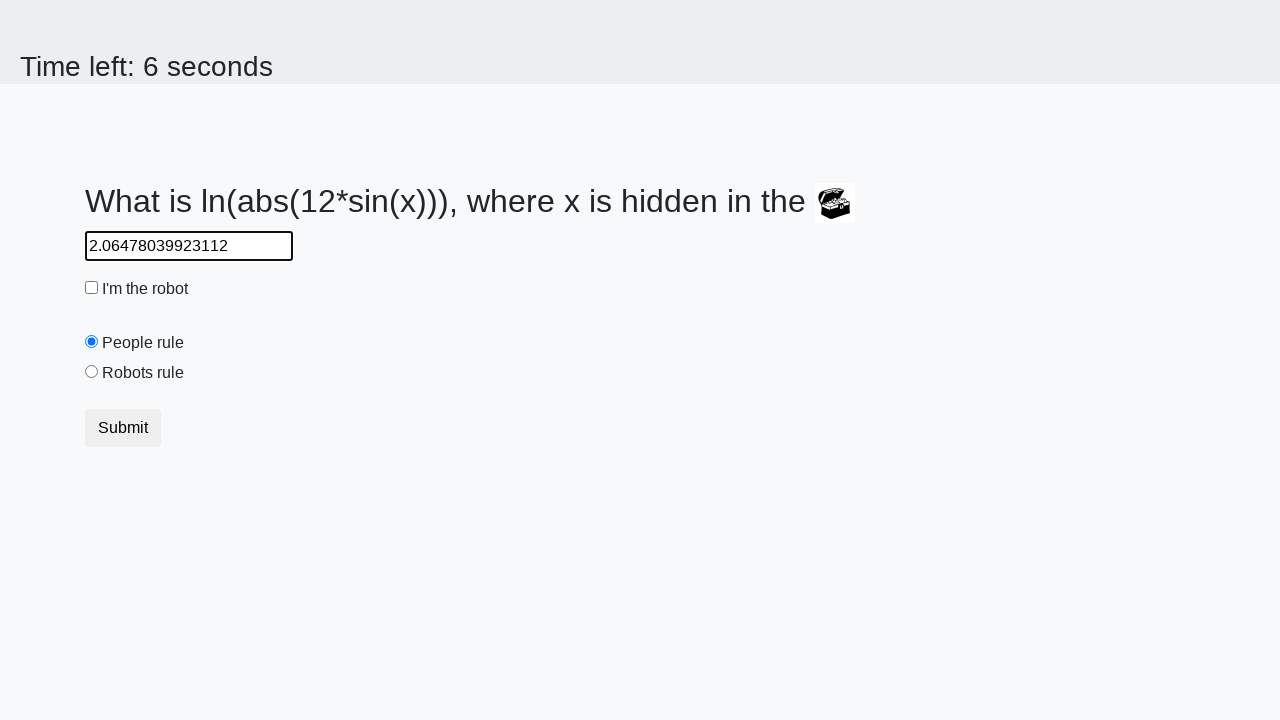

Checked the robot checkbox at (92, 288) on #robotCheckbox
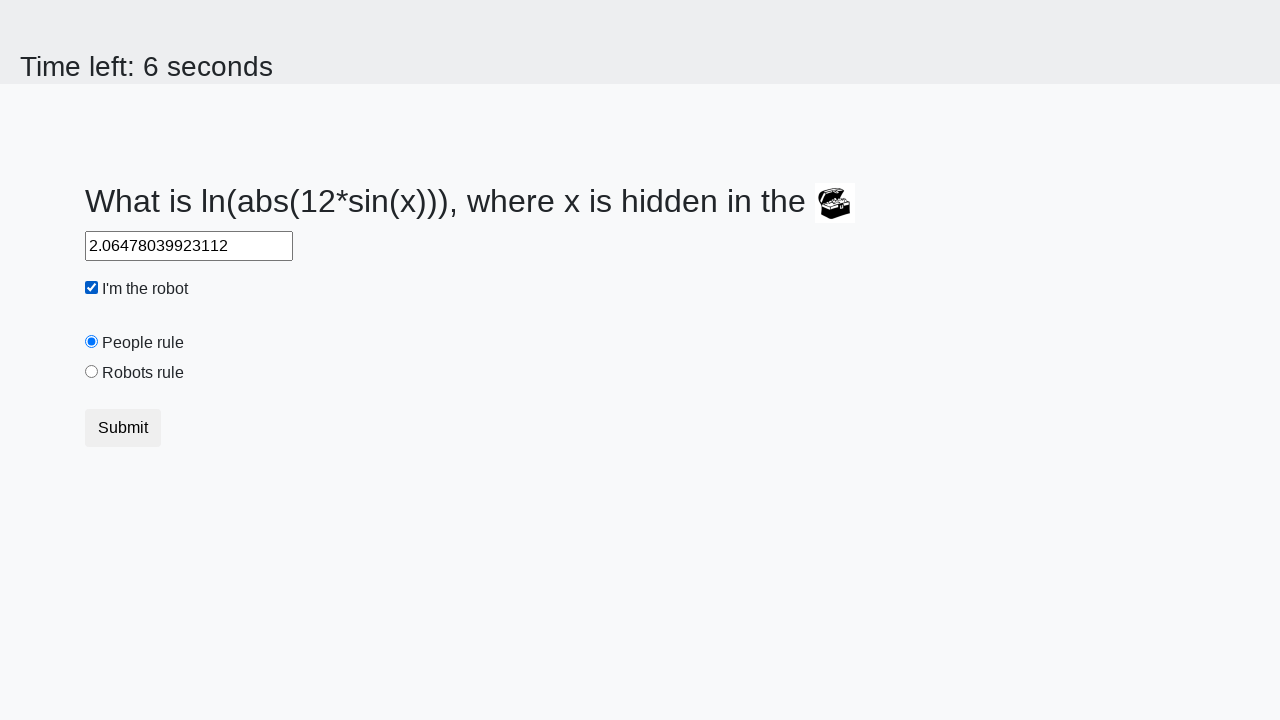

Checked the robots rule checkbox at (92, 372) on #robotsRule
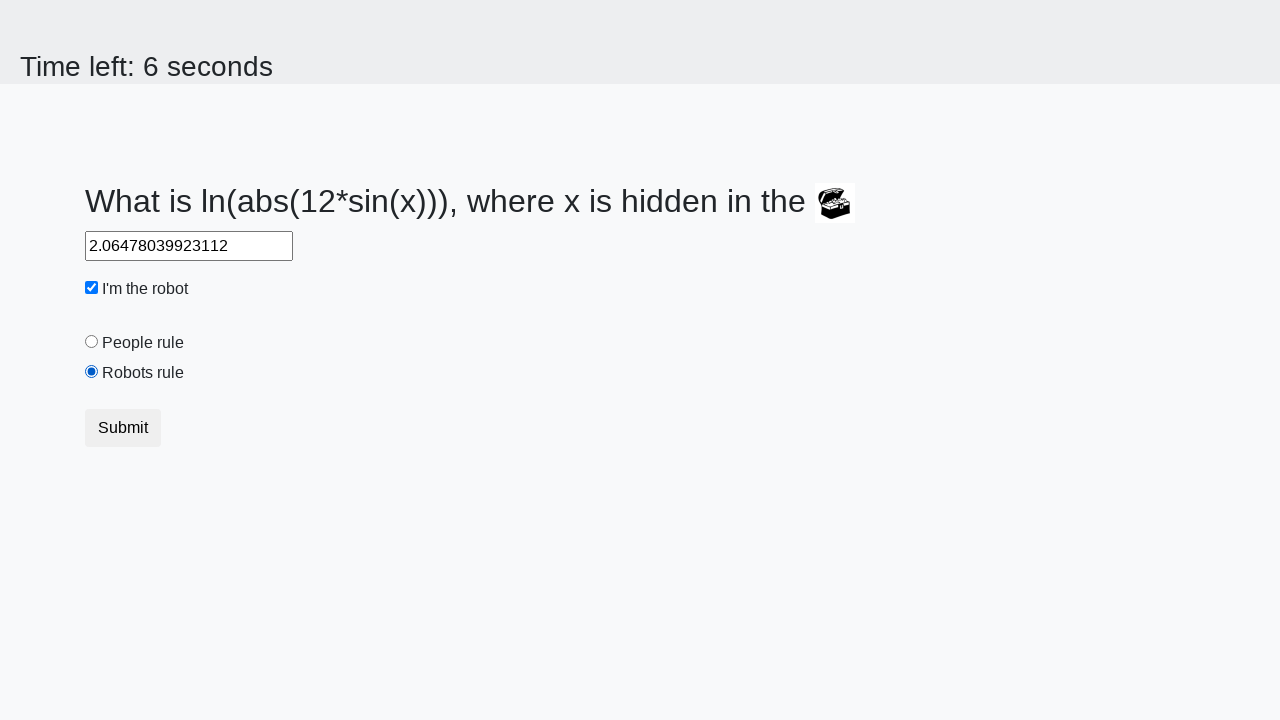

Clicked submit button to submit the form at (123, 428) on button[type="submit"]
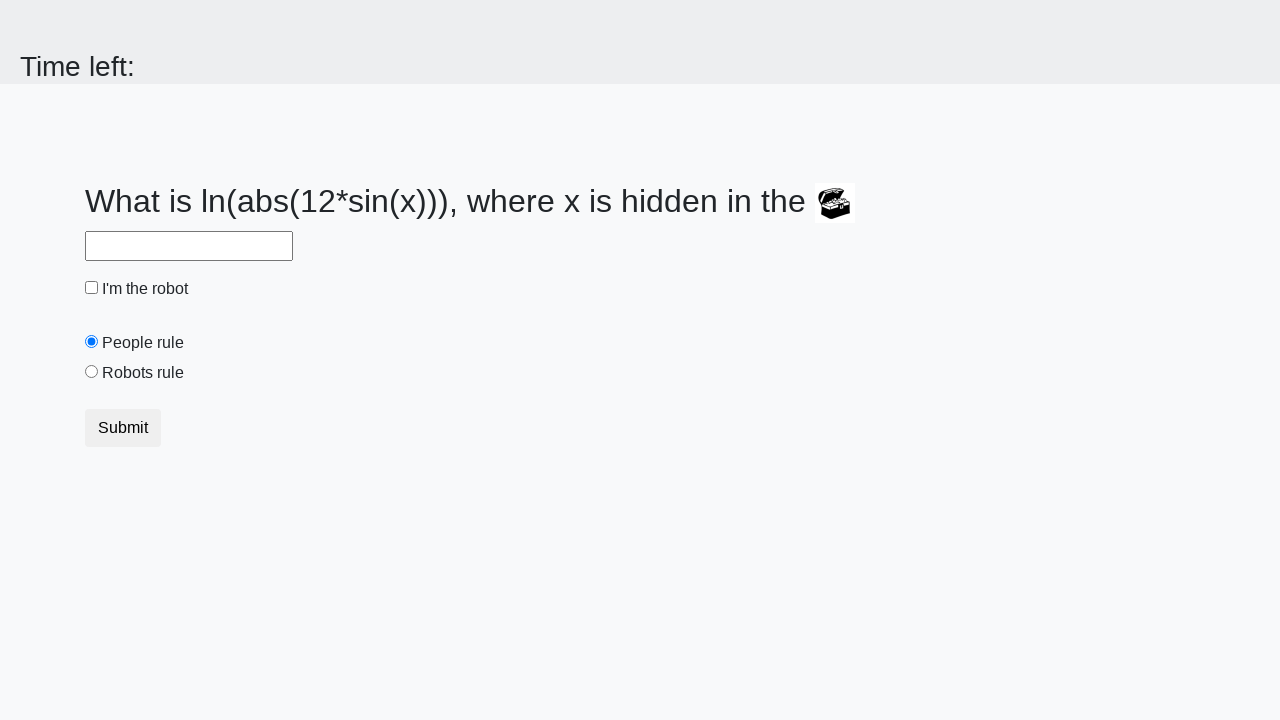

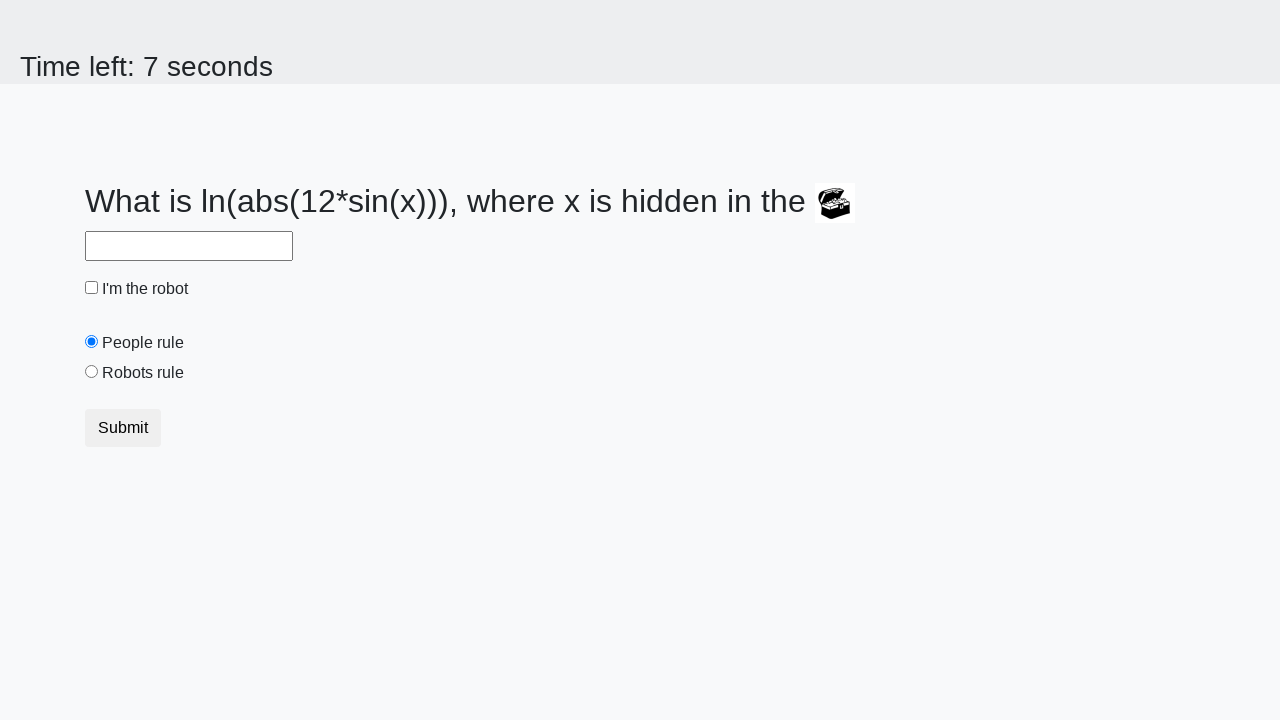